Navigates to an automation practice site, clicks through Shop and Home navigation links, and verifies that products are displayed on the page

Starting URL: http://practice.automationtesting.in/

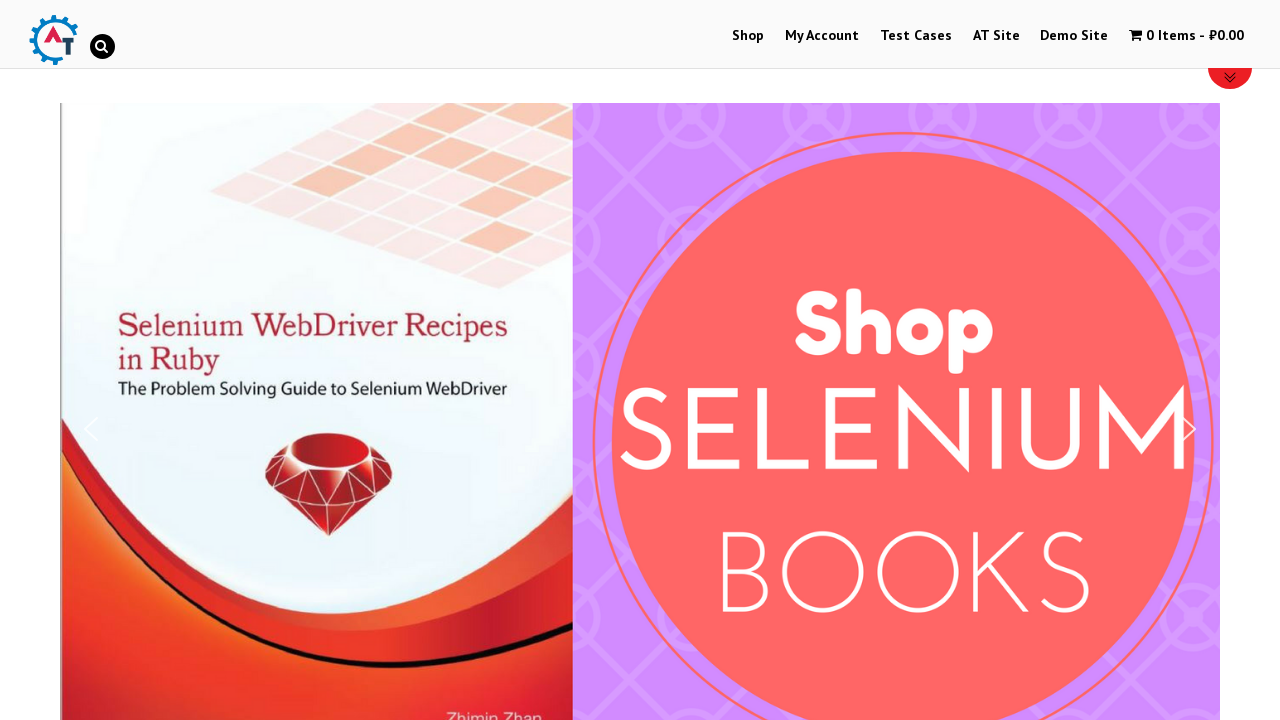

Clicked on Shop navigation link at (748, 36) on xpath=//a[.='Shop']
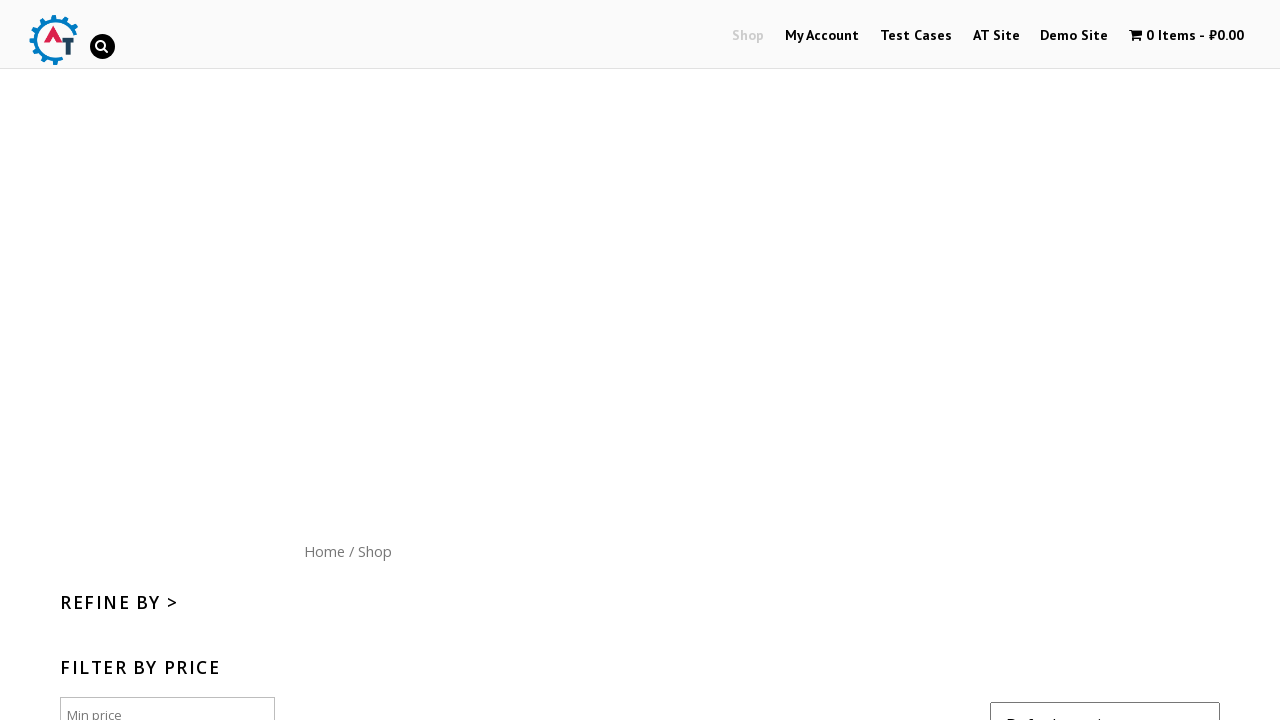

Clicked on Home navigation link at (324, 551) on xpath=//a[.='Home']
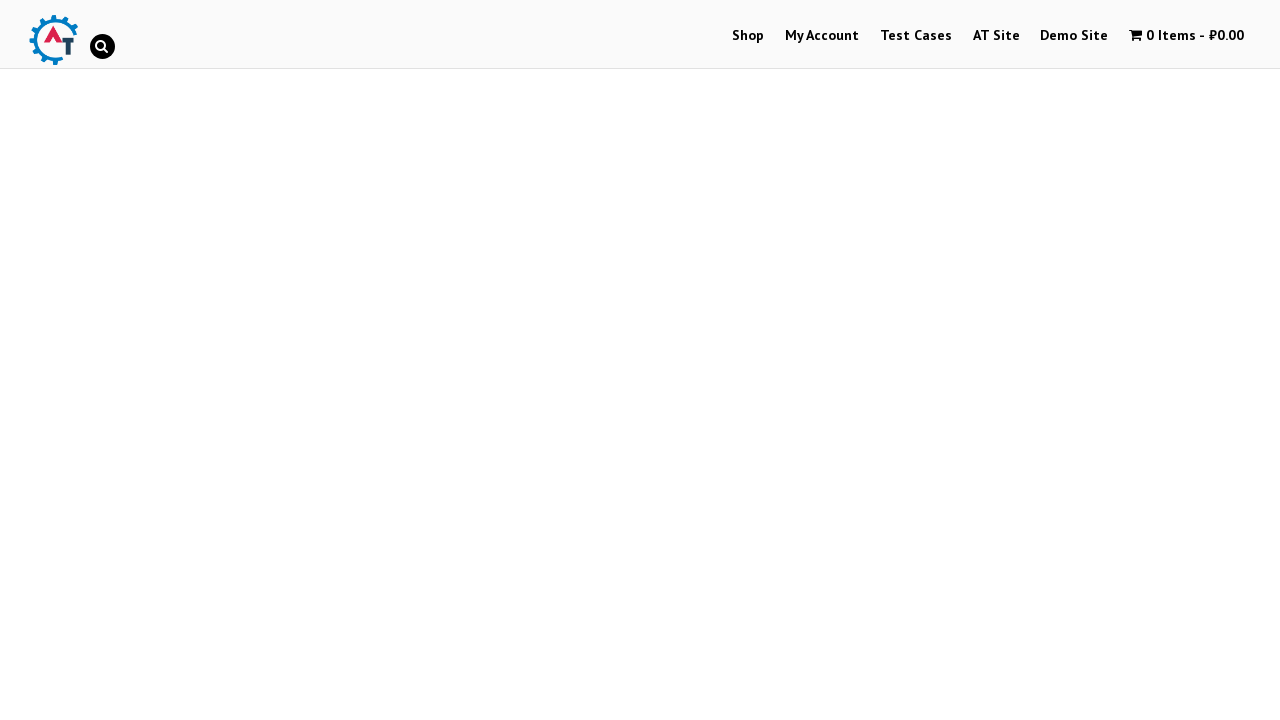

Waited for products to load on the page
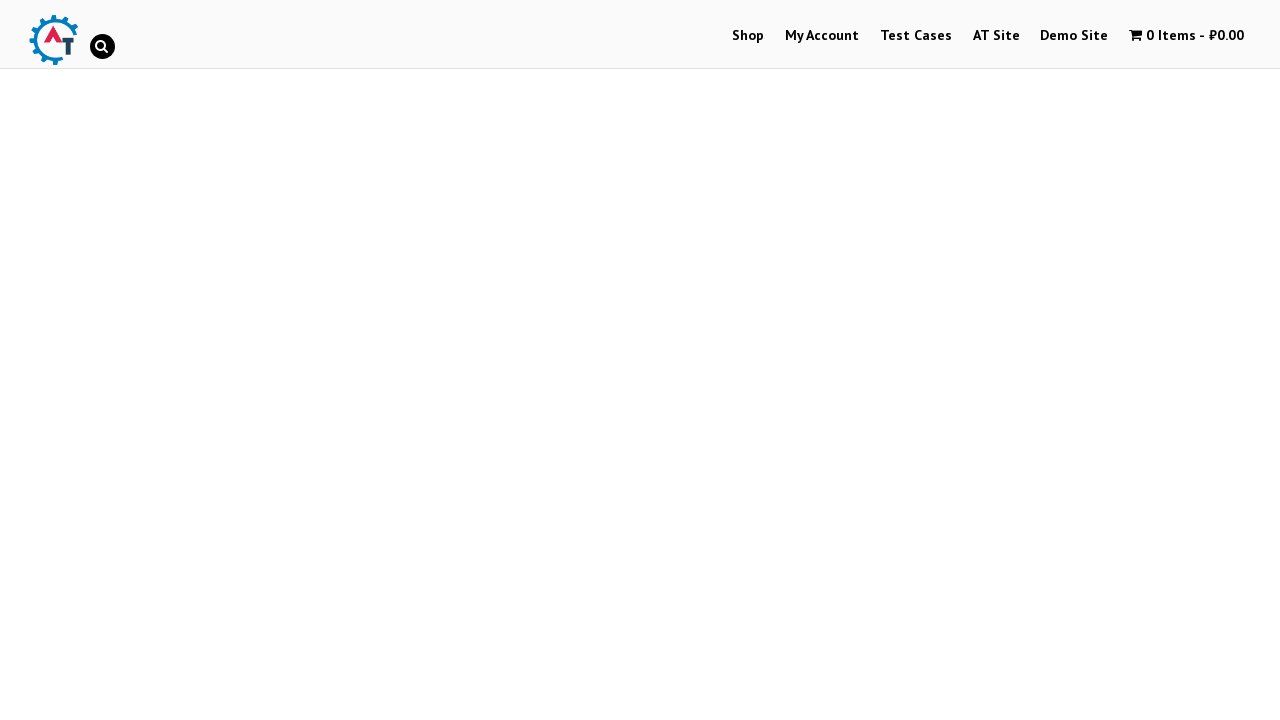

Retrieved all product elements from the page
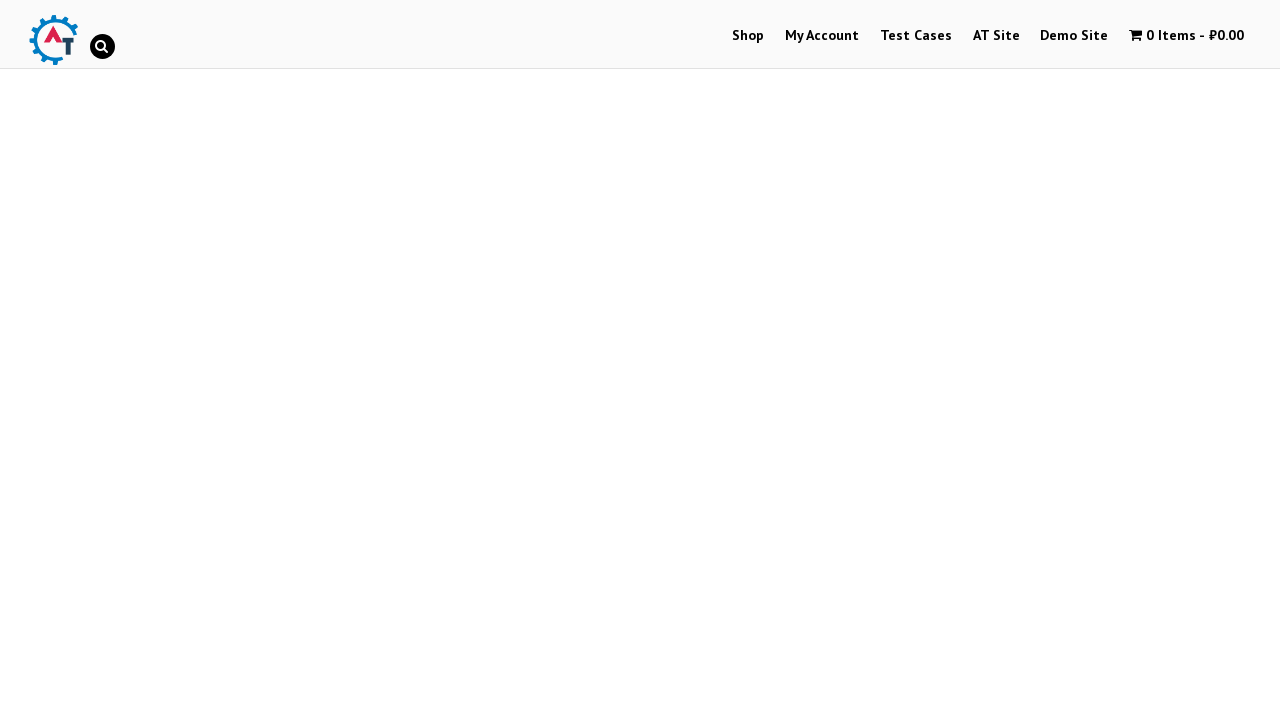

Verified that 3 products are displayed on the page
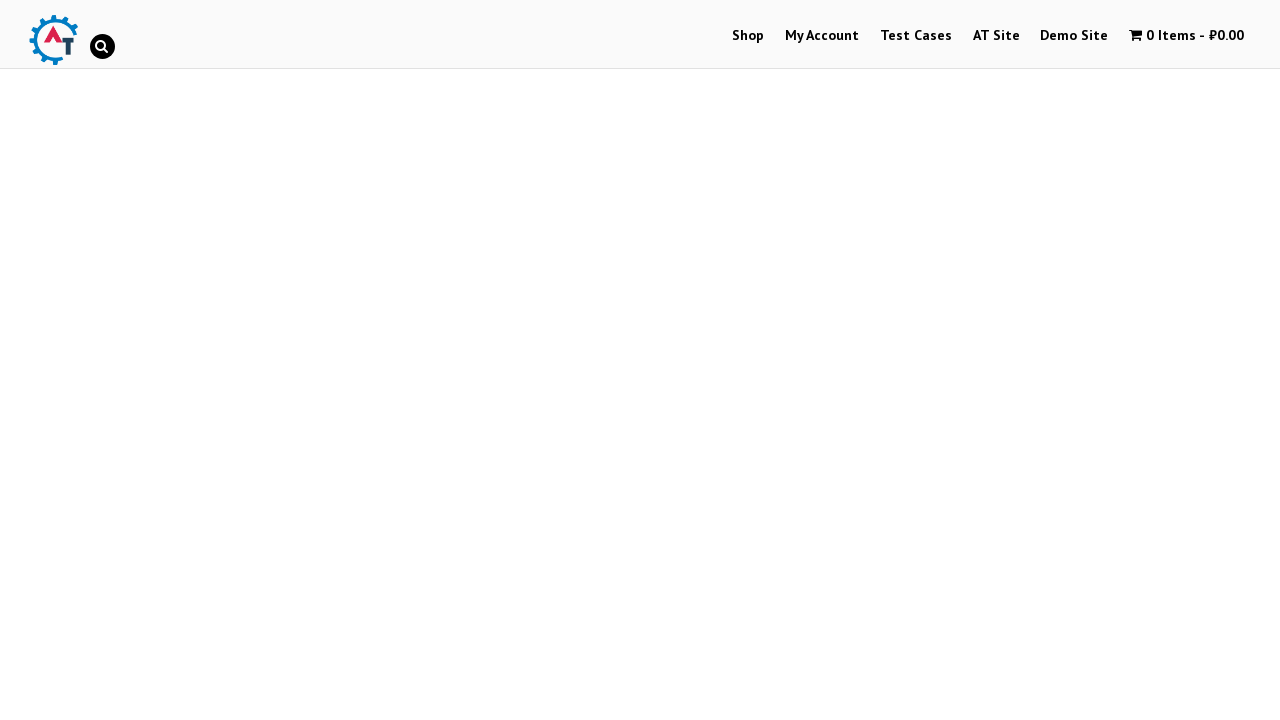

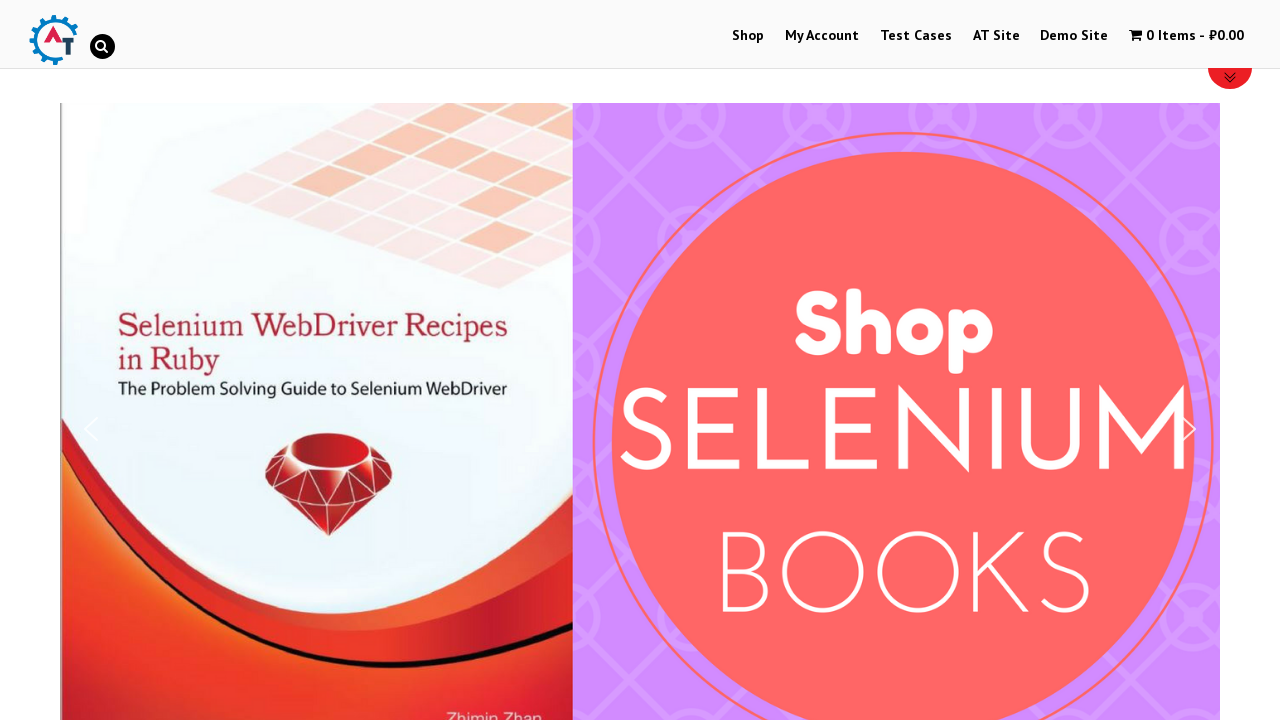